Tests GitHub's advanced search form by filling in search term, repository owner, date filter, and language selection, then submitting the form to perform a search.

Starting URL: https://github.com/search/advanced

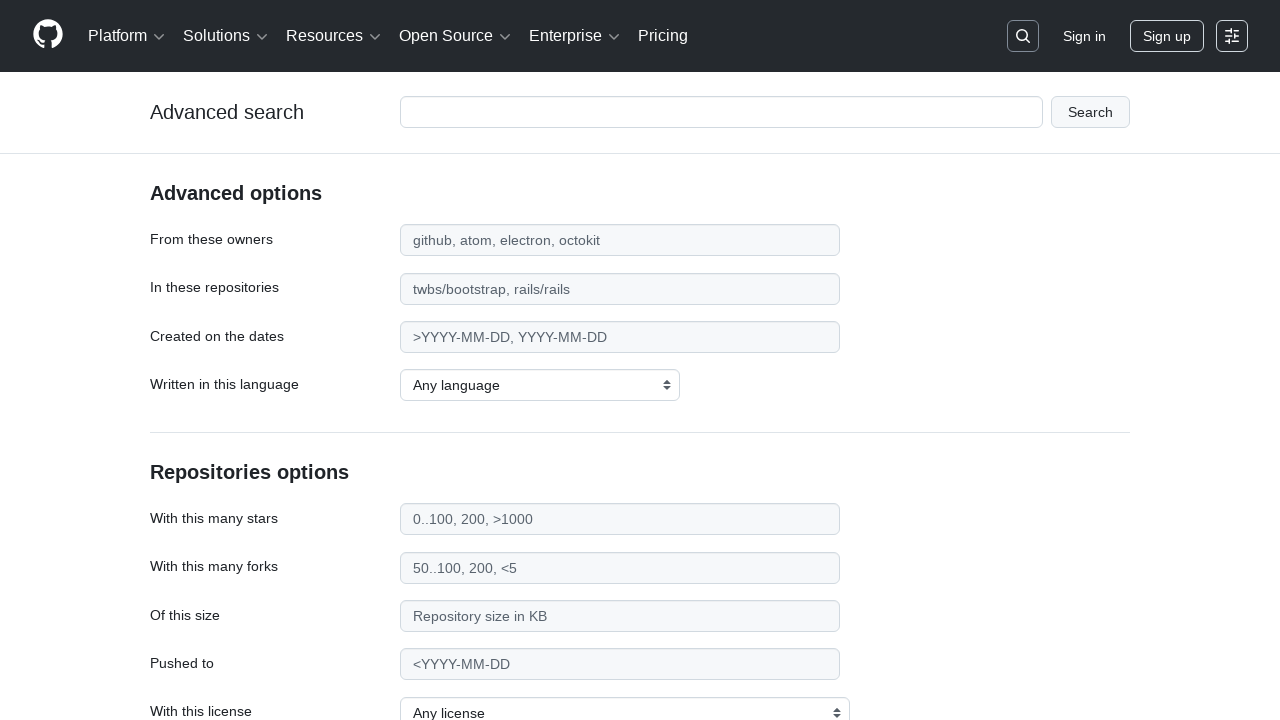

Filled search term field with 'playwright-testing' on #adv_code_search input.js-advanced-search-input
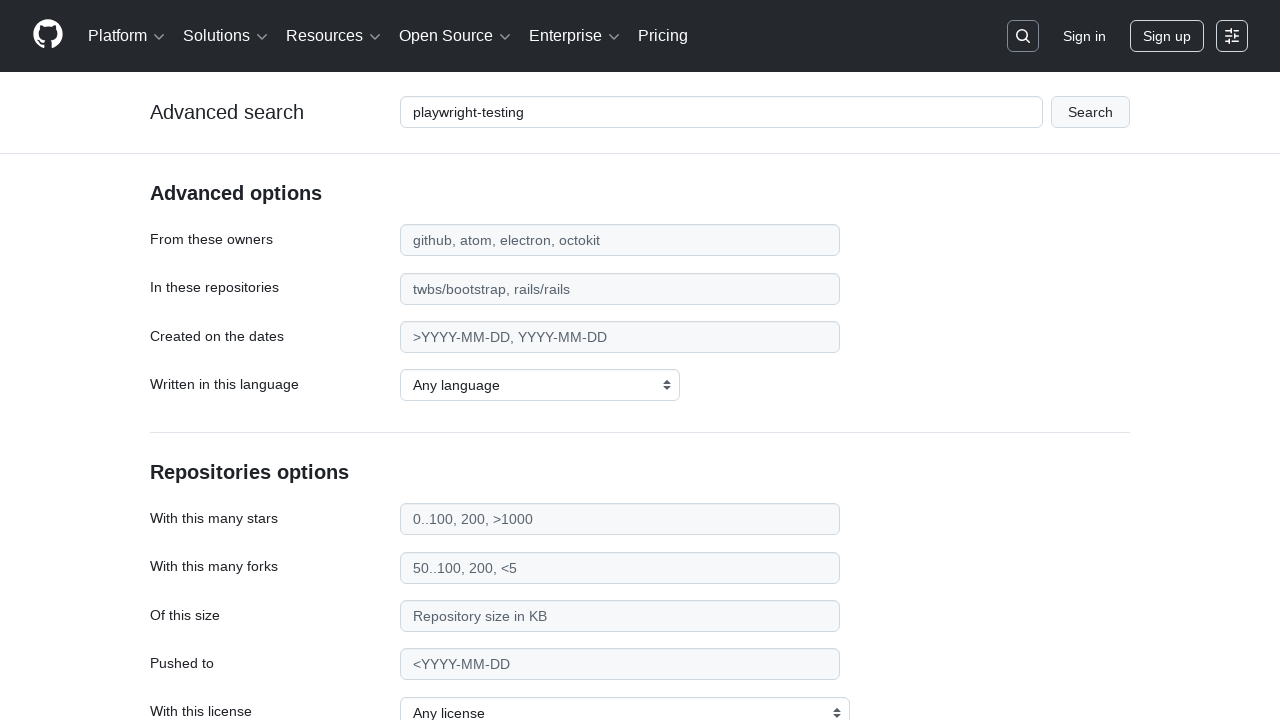

Filled repository owner field with 'microsoft' on #search_from
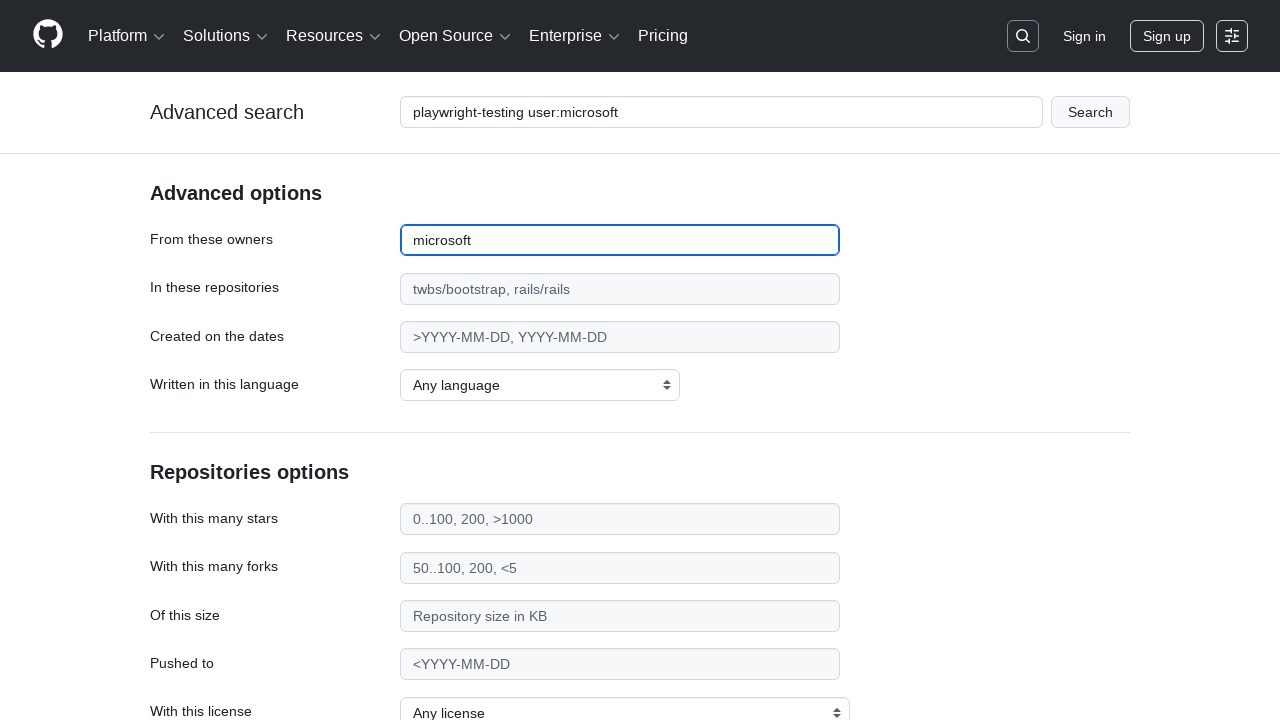

Filled date filter field with '>2020' on #search_date
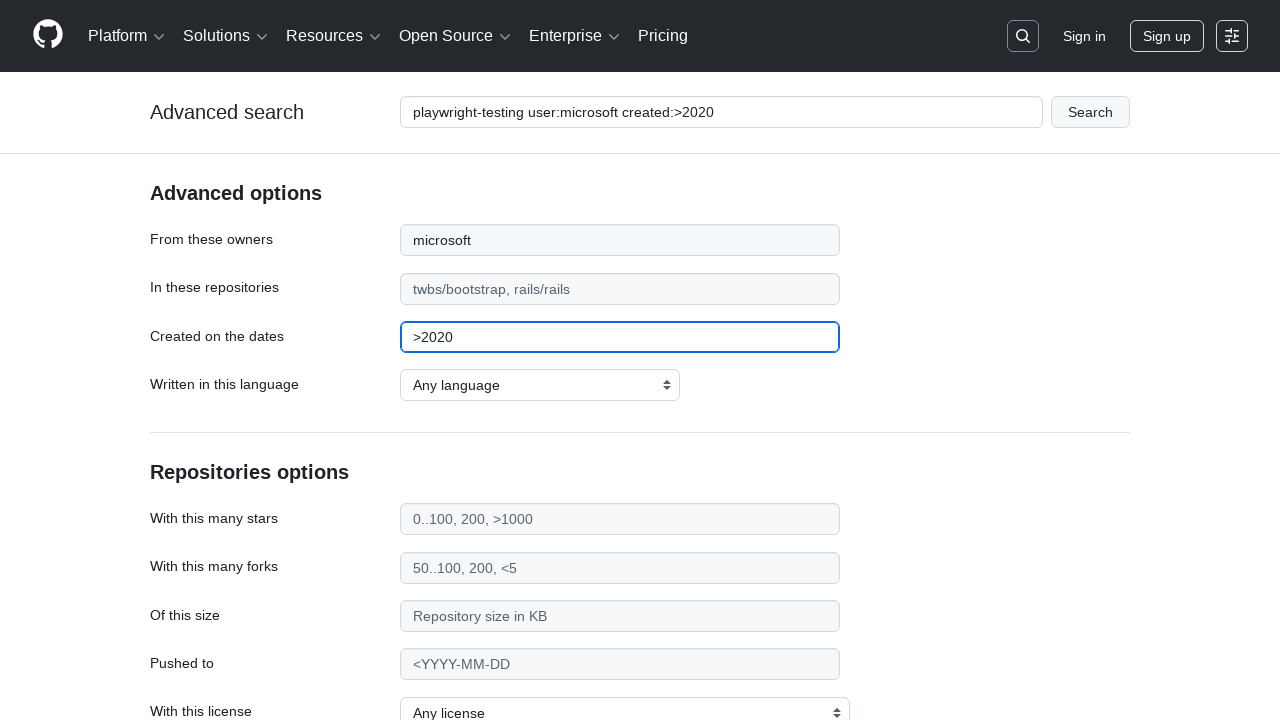

Selected 'JavaScript' as the programming language on select#search_language
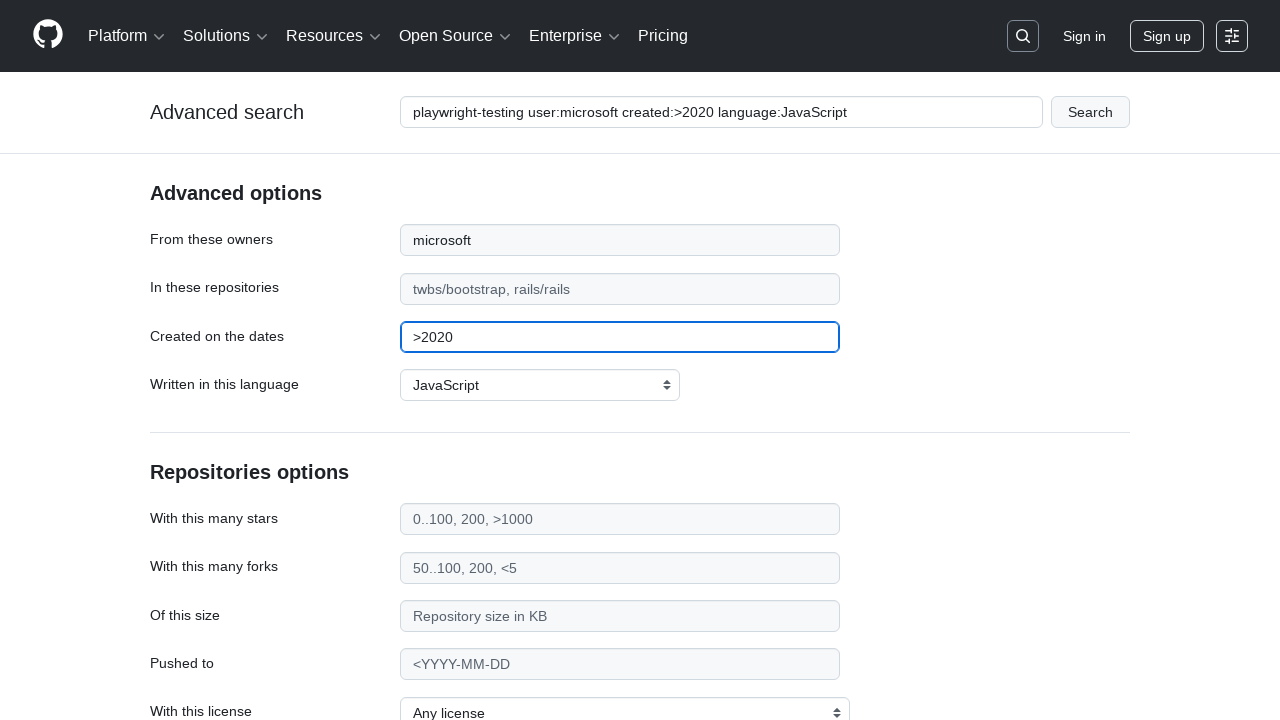

Clicked submit button to perform advanced search at (1090, 112) on #adv_code_search button[type="submit"]
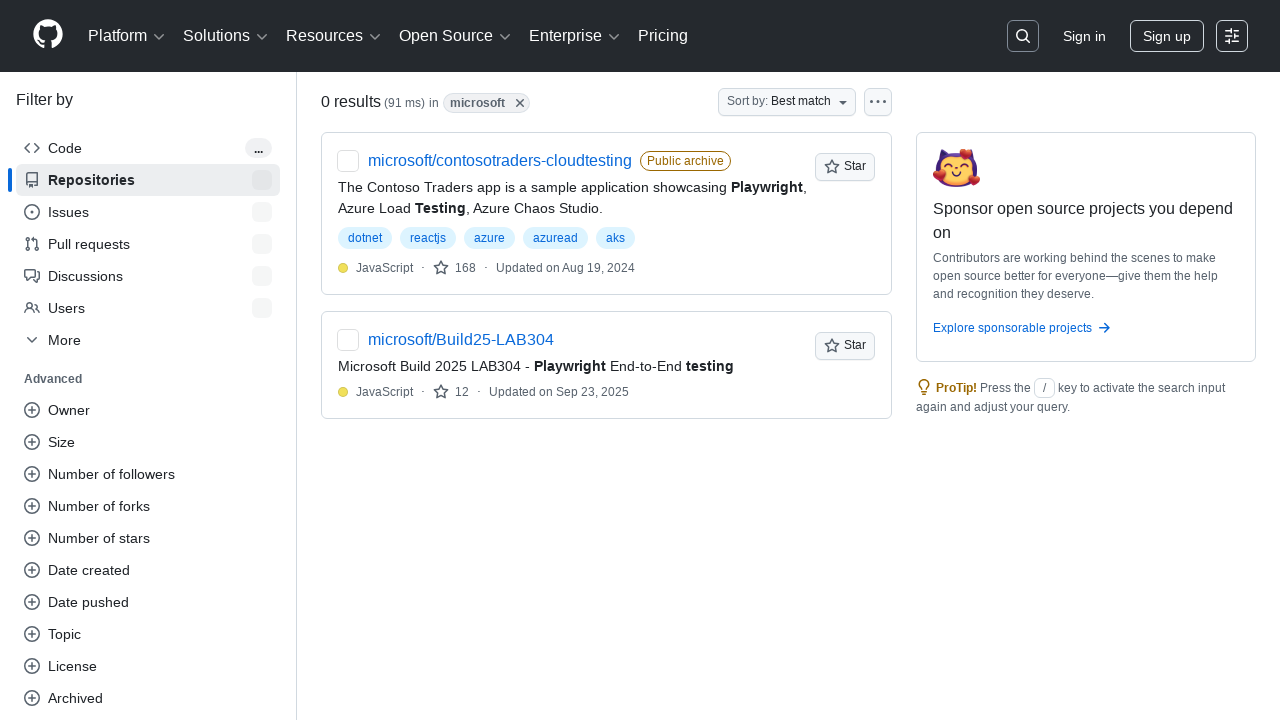

Search results page loaded successfully
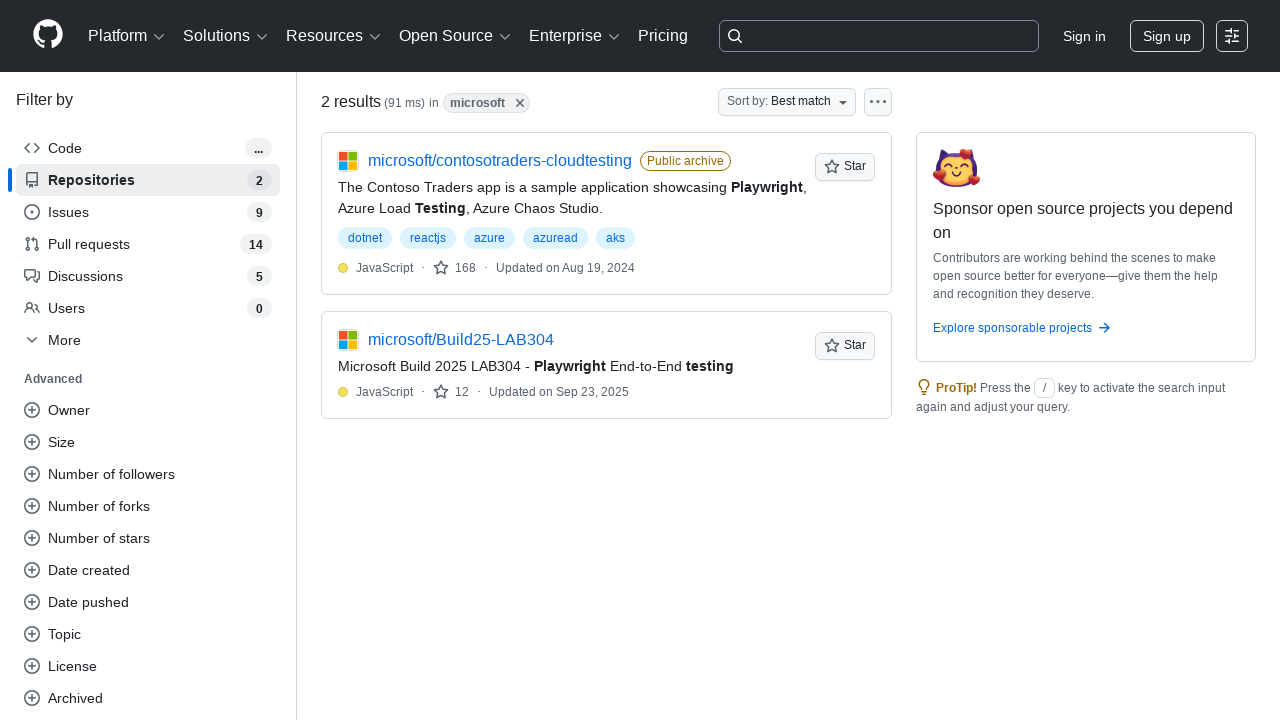

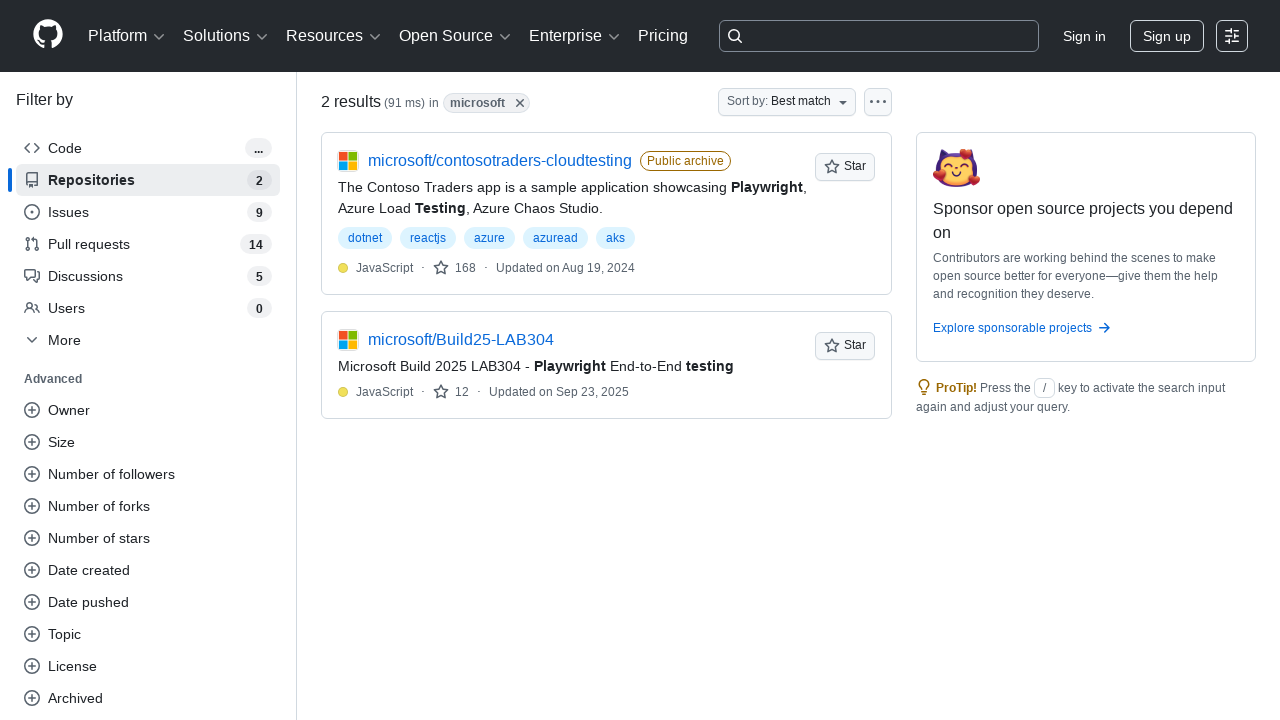